Tests right-click button functionality.

Starting URL: https://demoqa.com/buttons

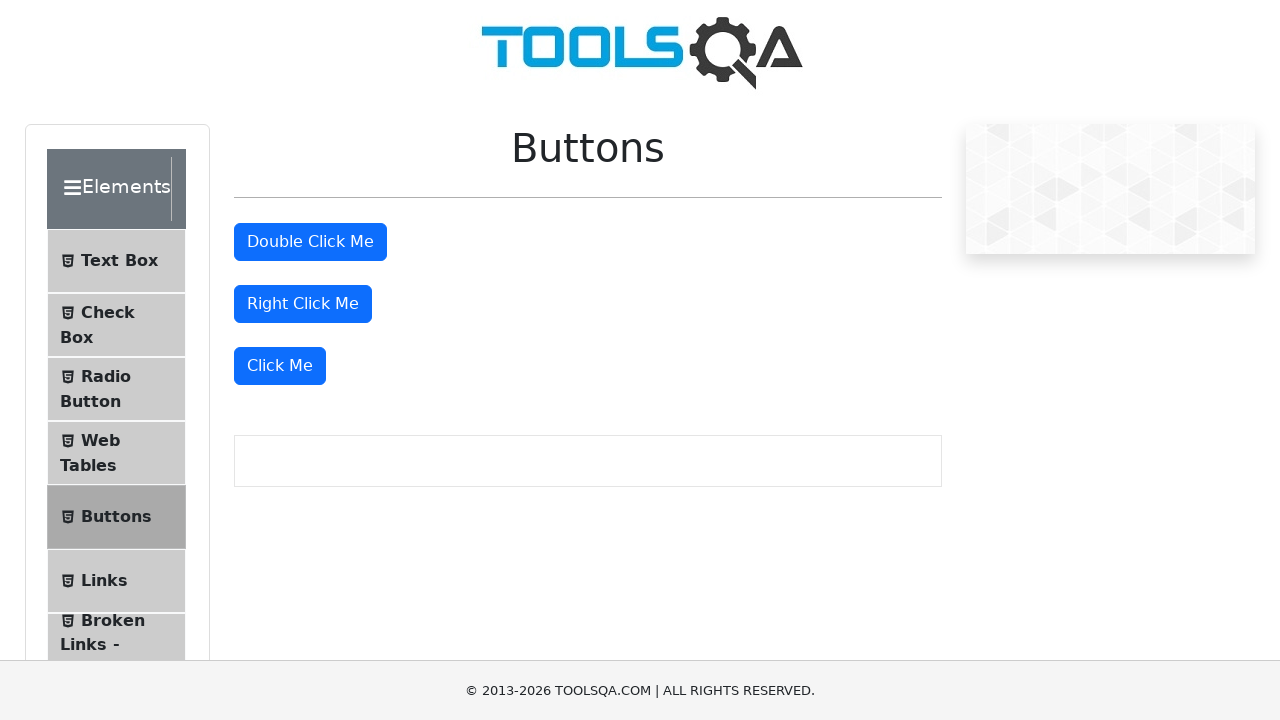

Navigated to https://demoqa.com/buttons
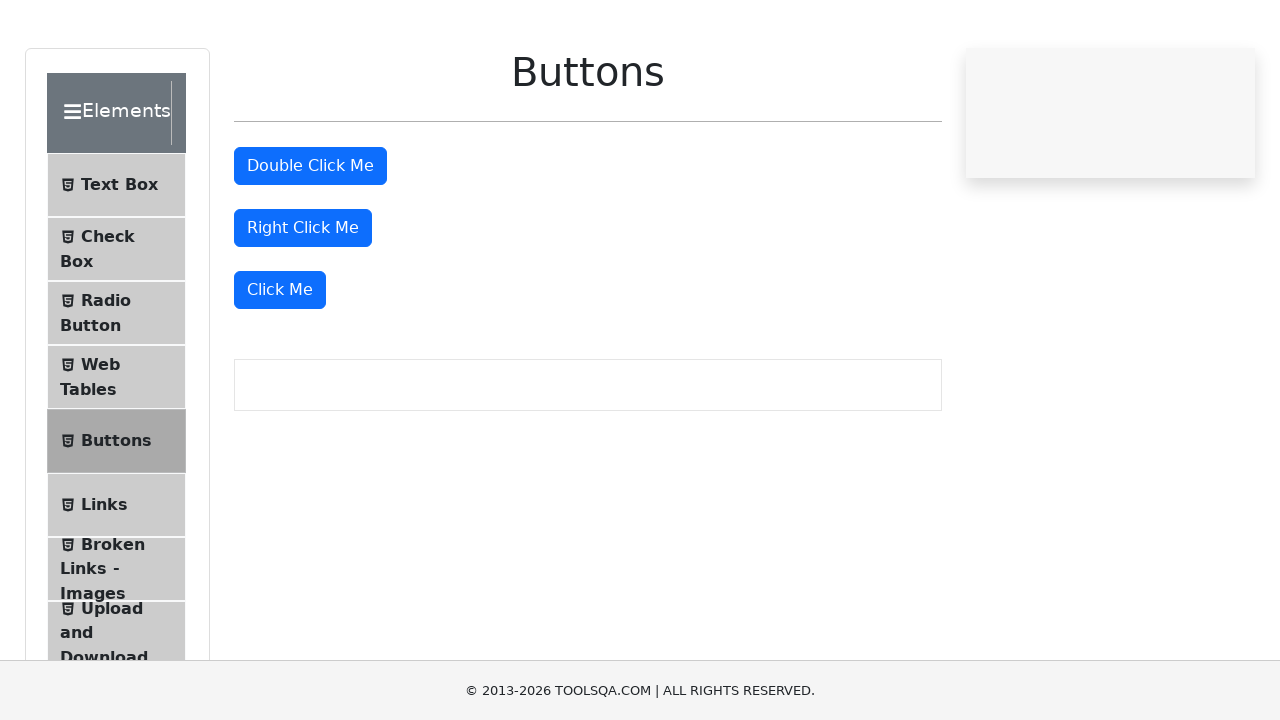

Right-clicked the right-click button at (303, 304) on #rightClickBtn
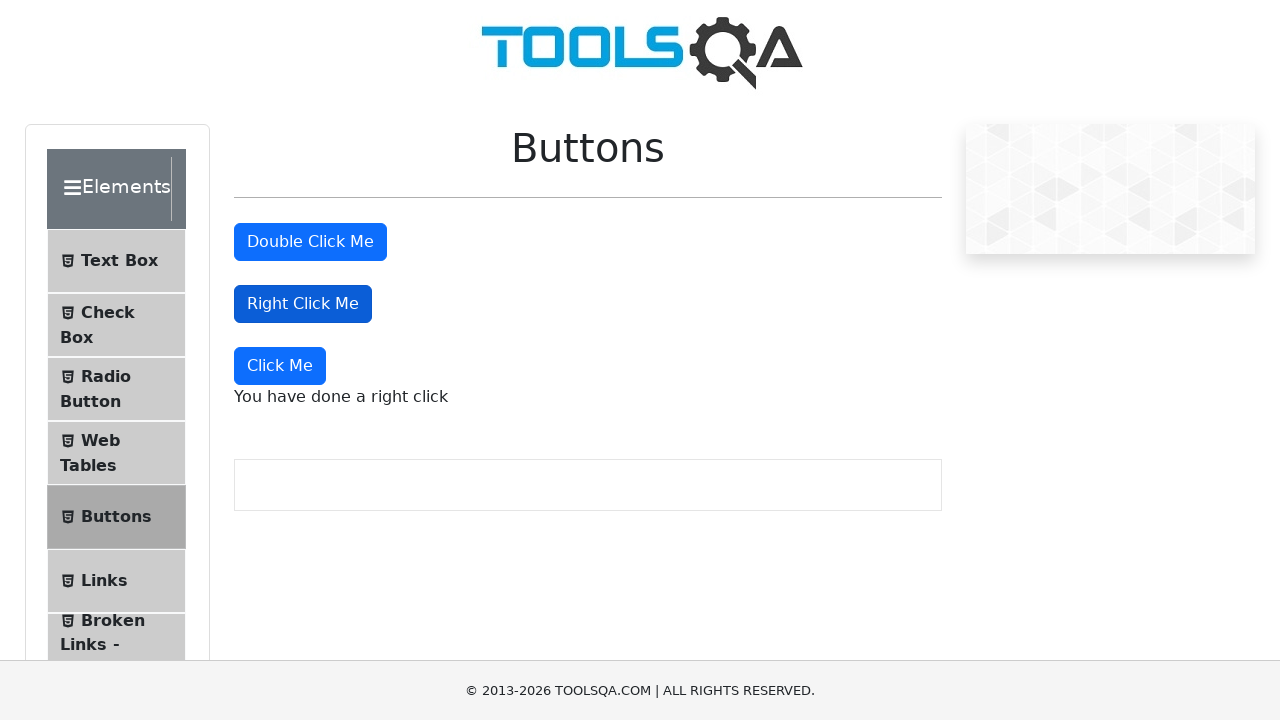

Right-click message appeared on the page
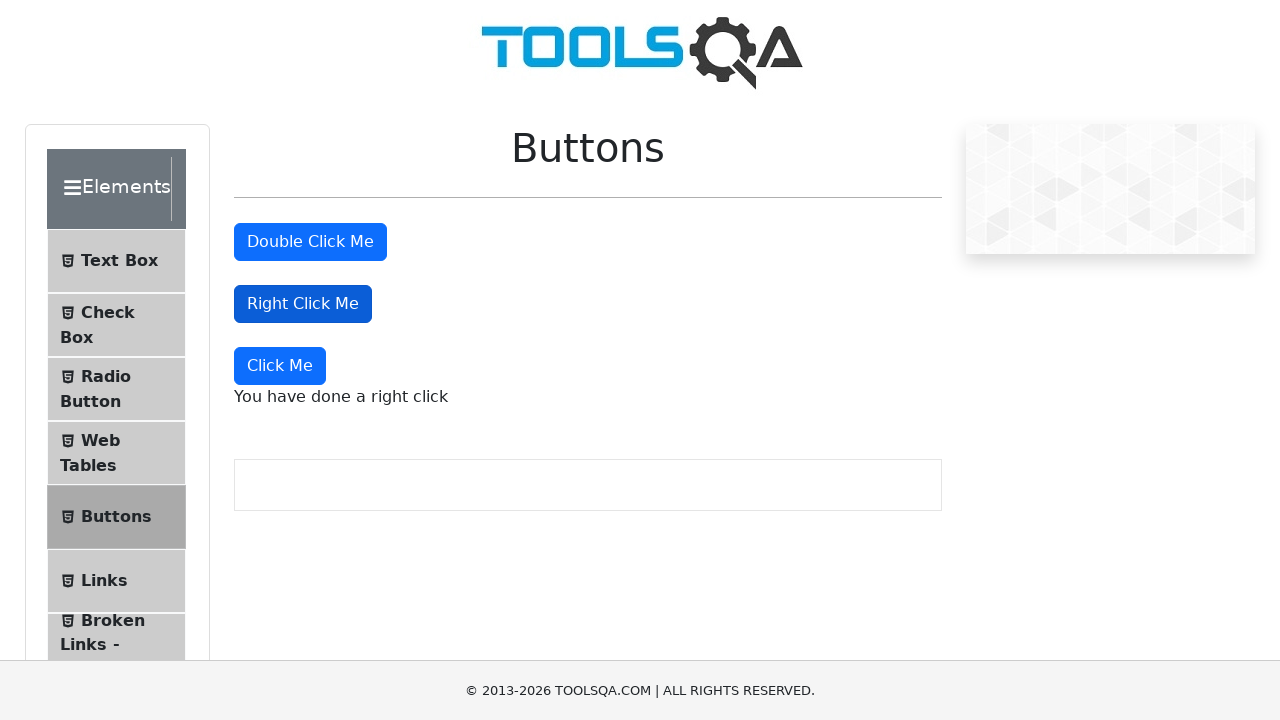

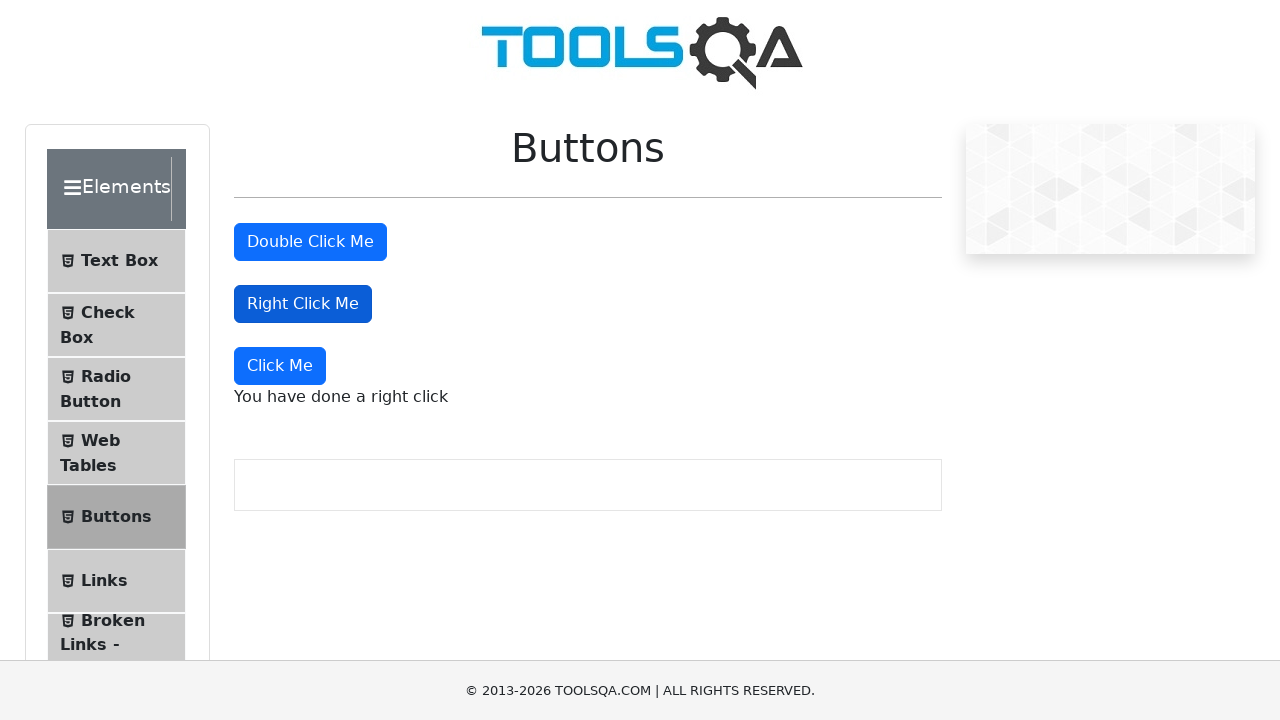